Tests navigation to the shopping cart page by clicking the cart button and verifying the URL changes to the cart page

Starting URL: https://market.fitnesshouse.ru/

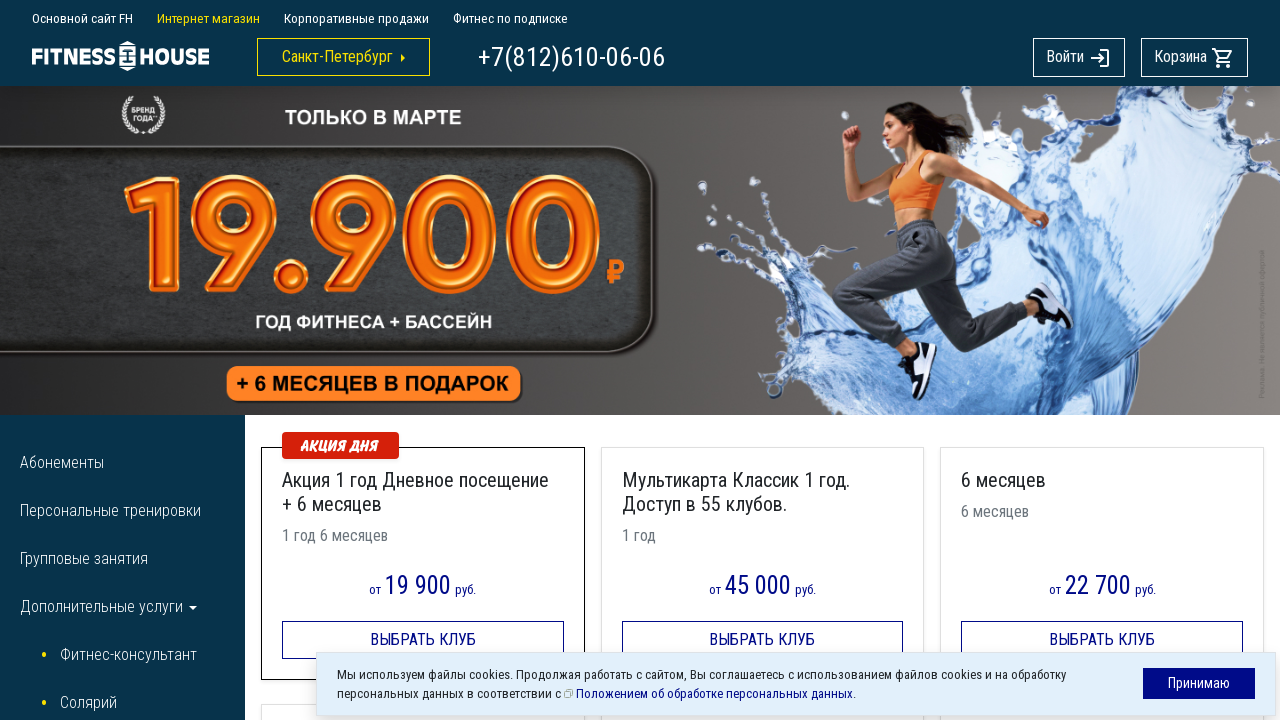

Clicked the cart button at (1194, 57) on a.fh-cart-btn.btn.btn-outline-light.ml-sm-3
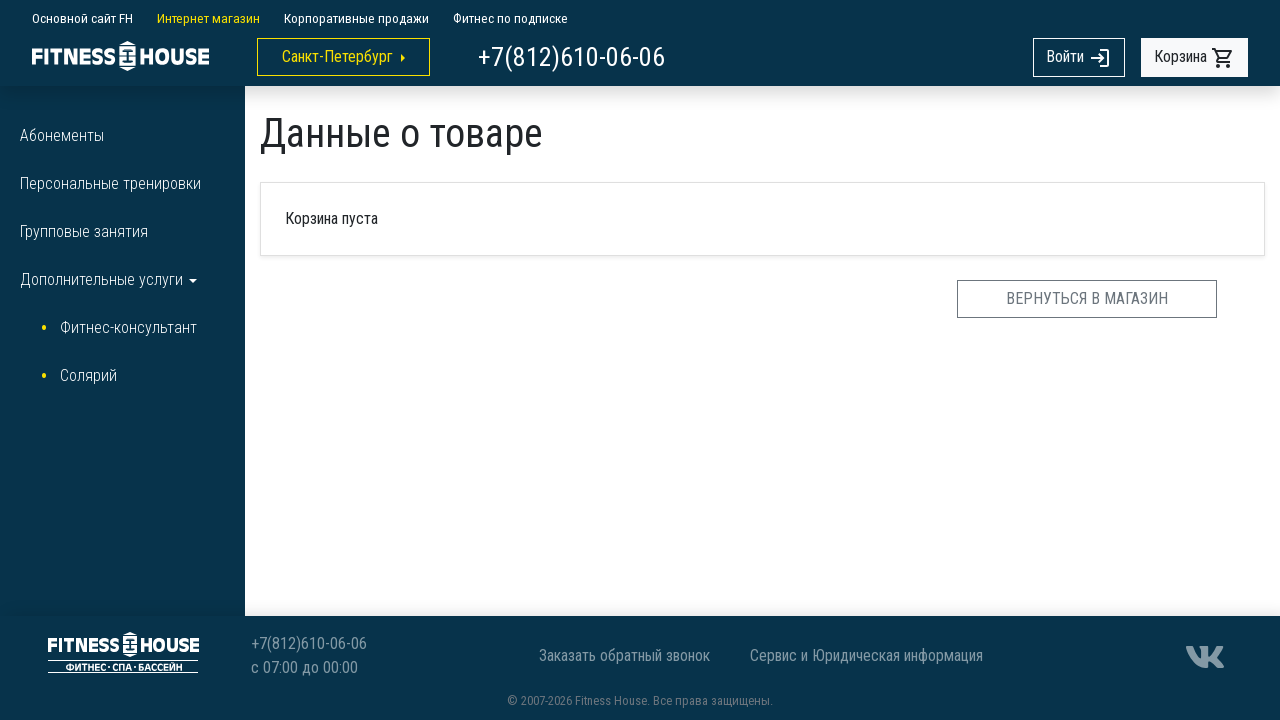

Navigated to cart page and URL changed to https://market.fitnesshouse.ru/cart
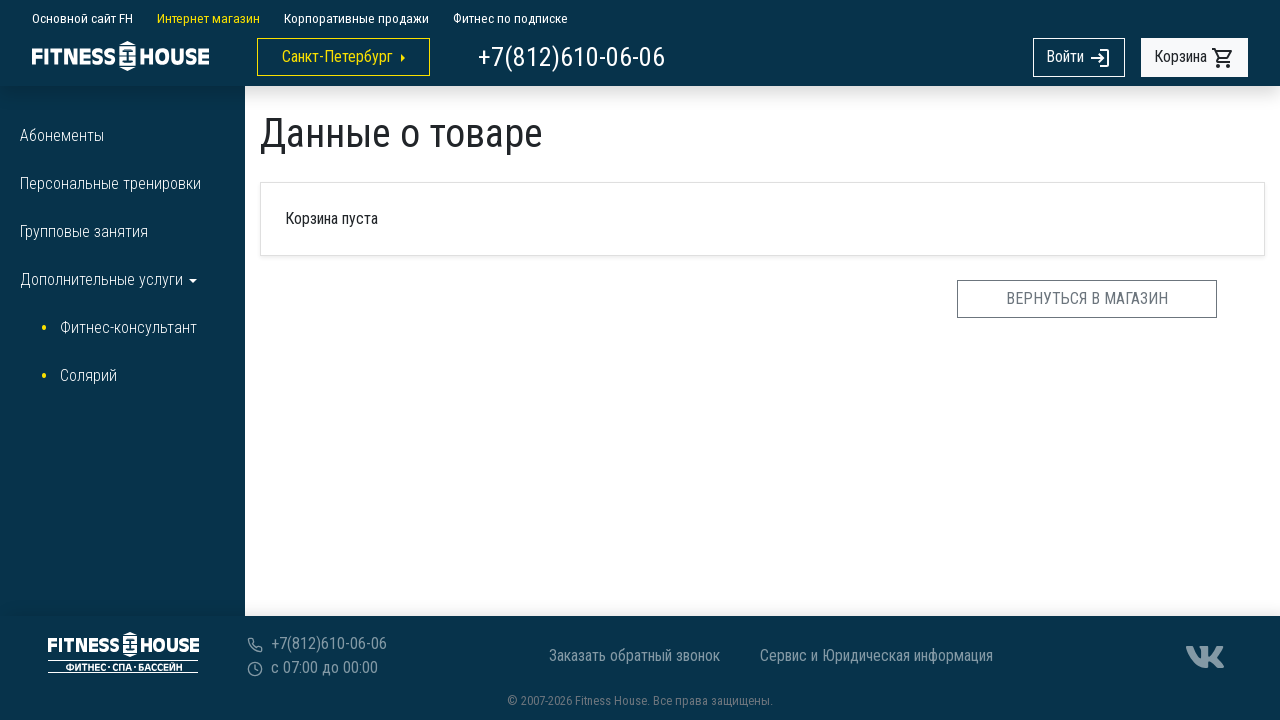

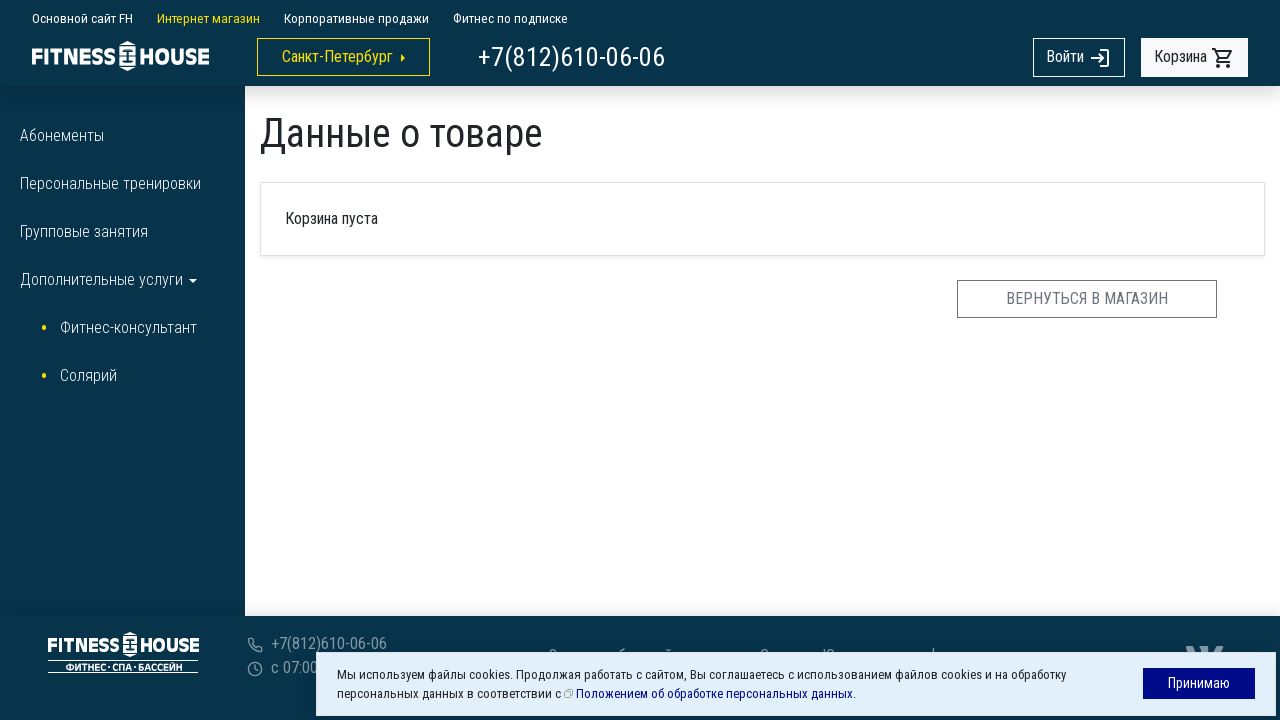